Tests clicking a jQuery UI menu element using JavaScript execution to trigger the click event

Starting URL: http://the-internet.herokuapp.com/jqueryui/menu#

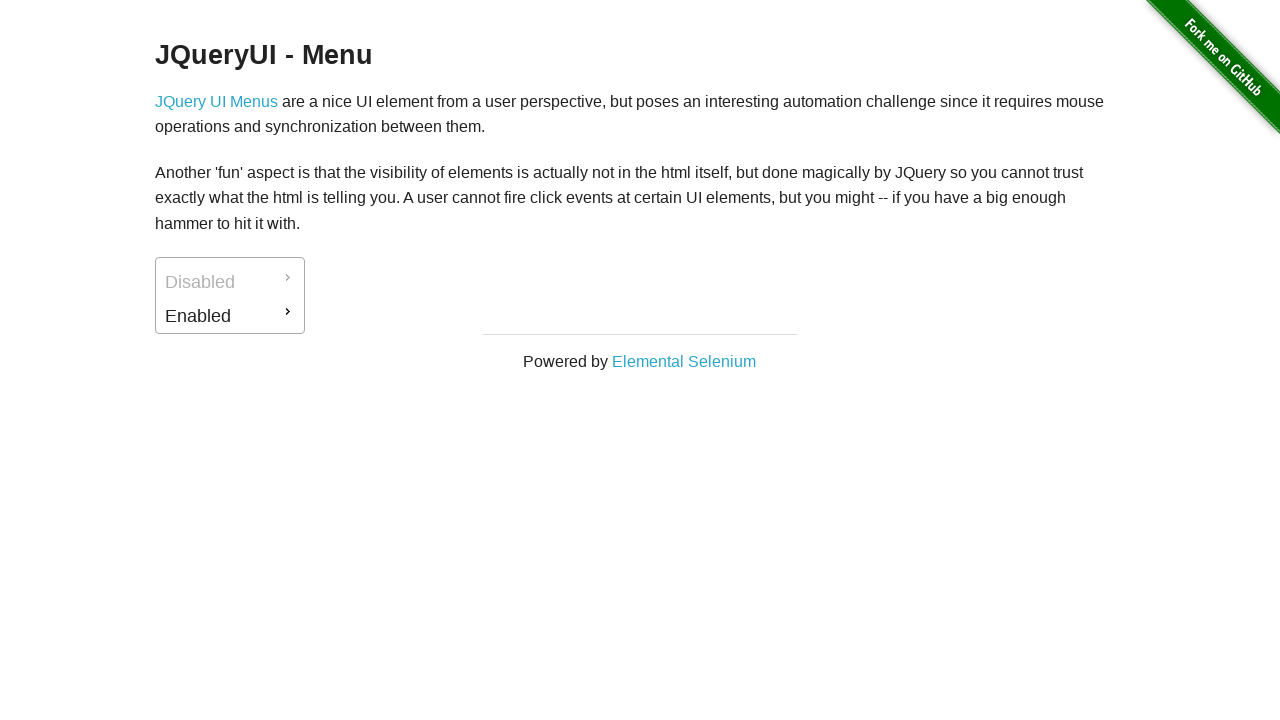

Clicked jQuery UI menu element with id 'ui-id-2' (Enabled menu item) at (230, 316) on #ui-id-2
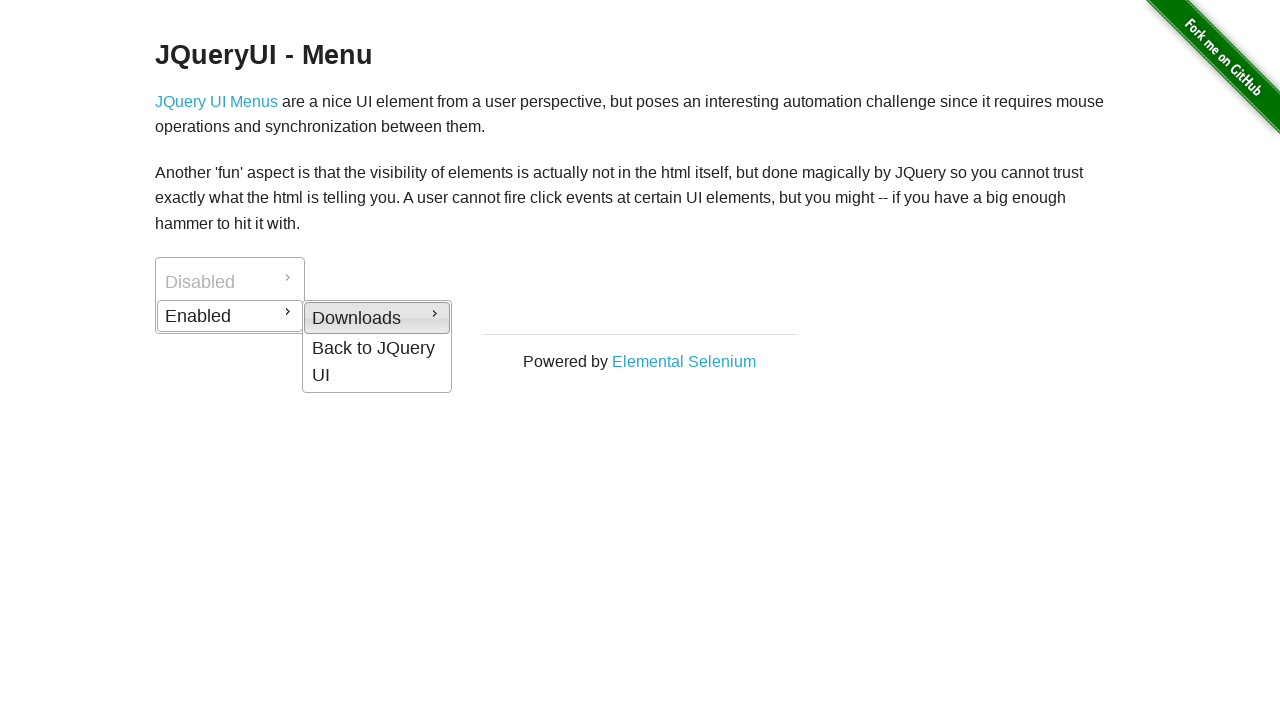

Waited 1000ms for menu animation to complete
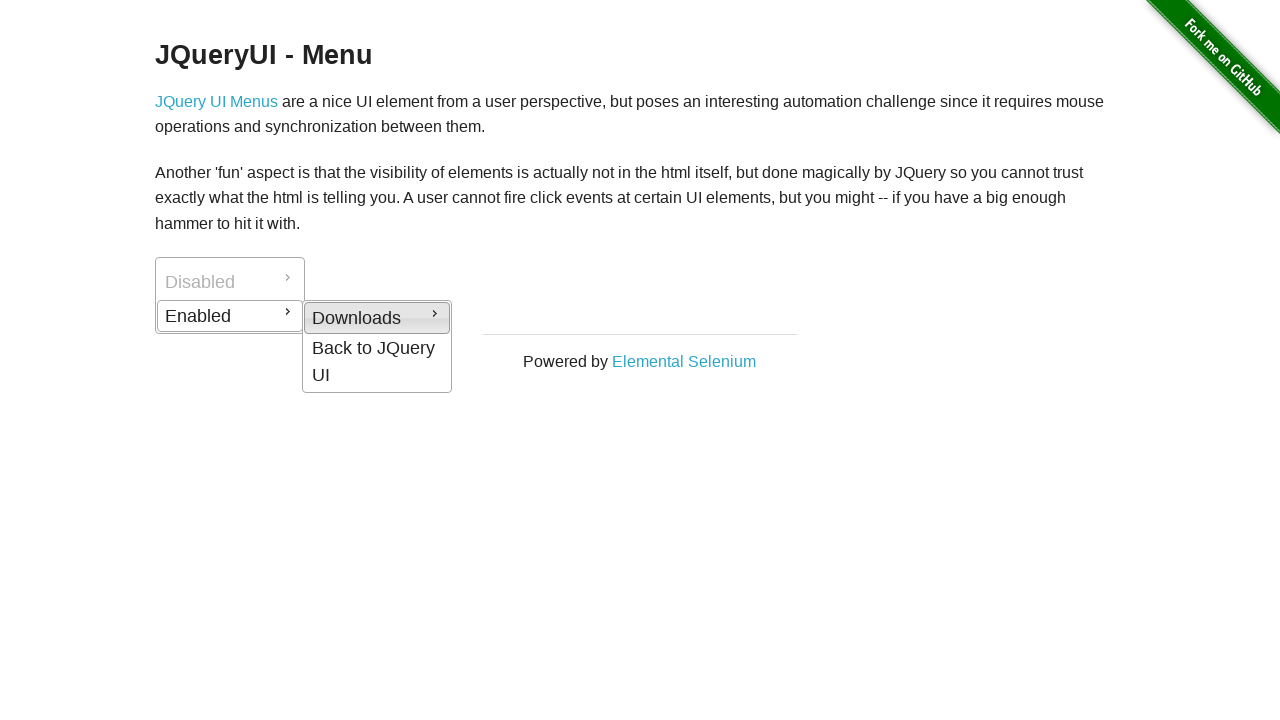

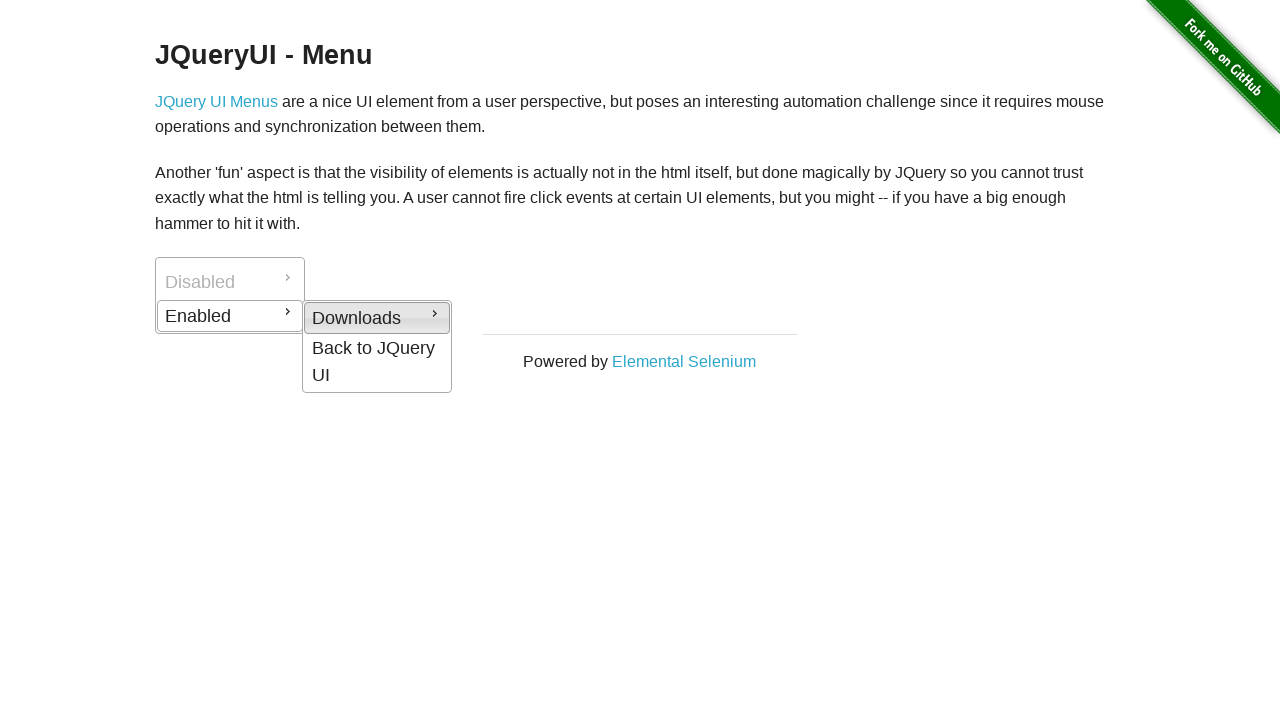